Tests input field functionality by navigating to the Inputs page, filling a number input, and verifying the value

Starting URL: https://practice.cydeo.com/

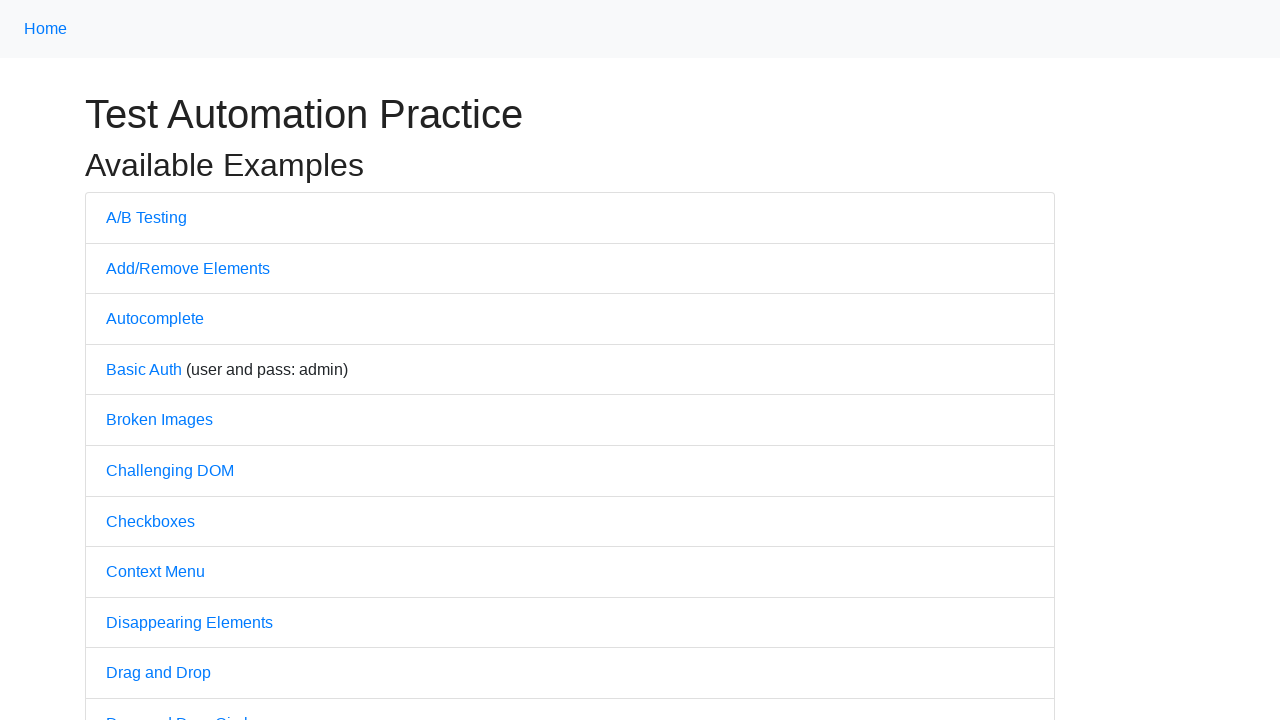

Clicked on Inputs link at (128, 361) on internal:text="Inputs"i
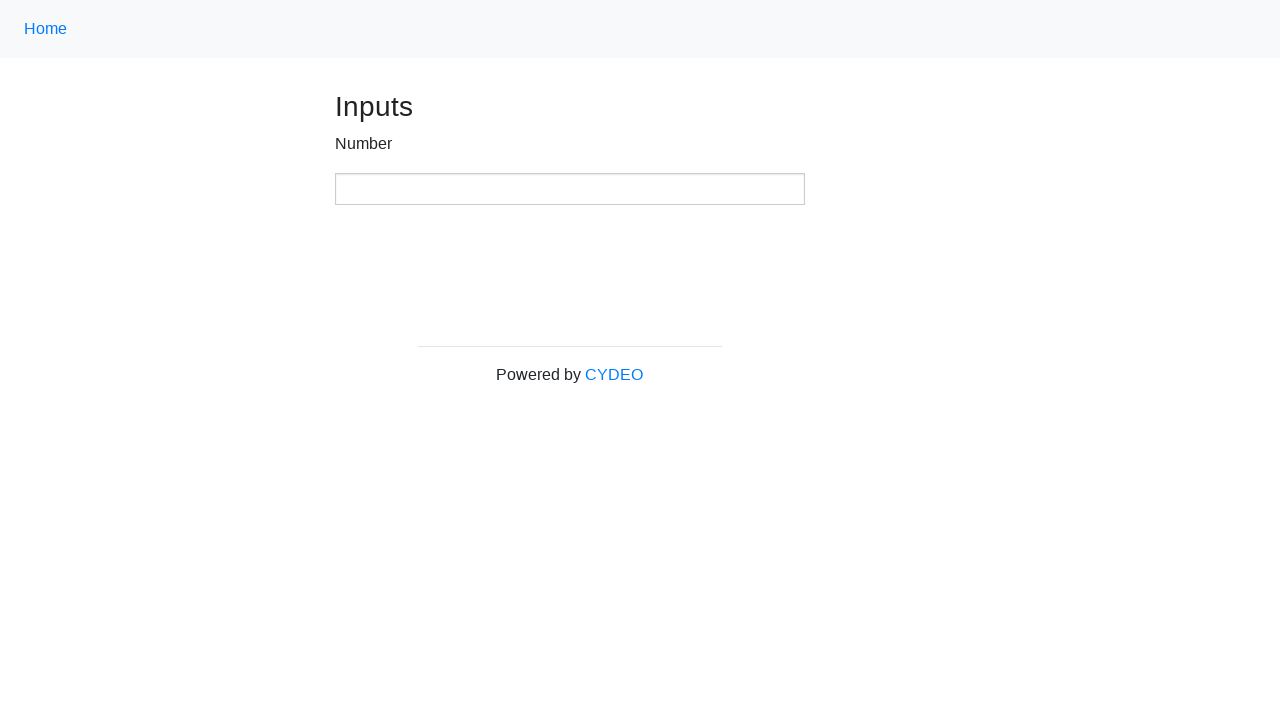

Filled number input field with value '123' on xpath=//input[@type='number']
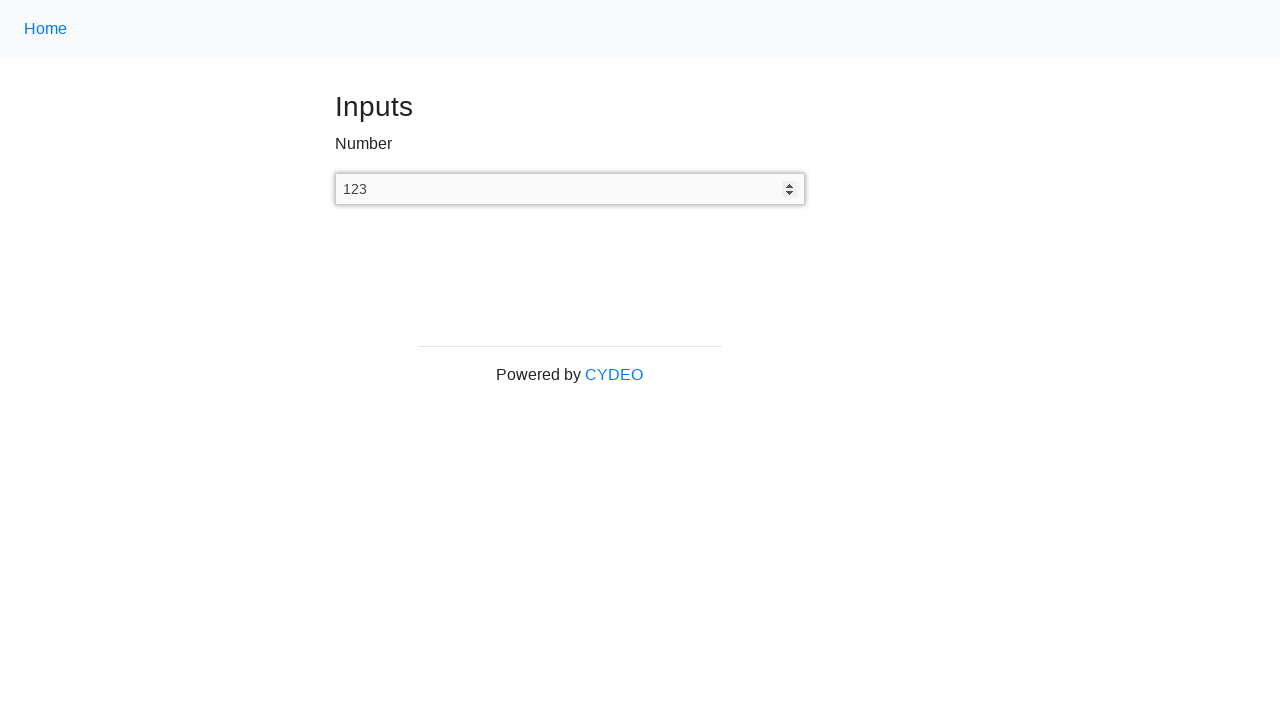

Retrieved input value: 123
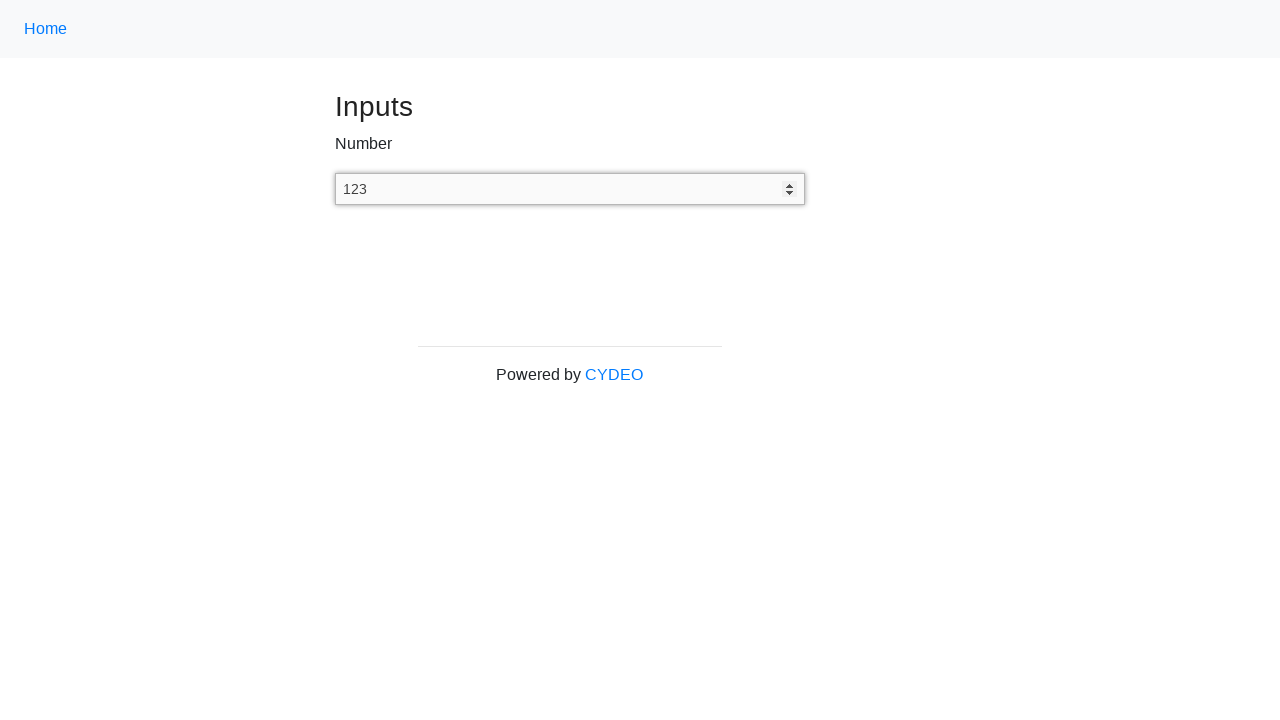

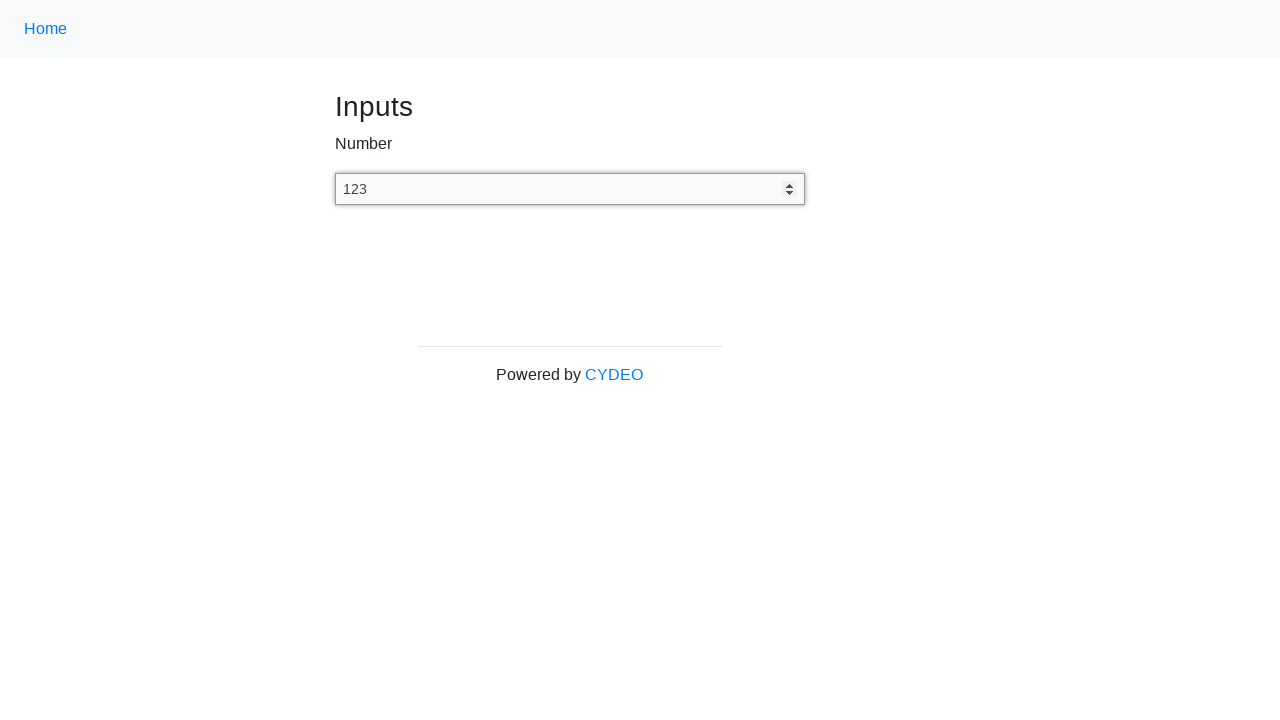